Tests clicking the pig button on the practice automation site and verifies the demo text updates

Starting URL: https://practice-automation.com/click-events/

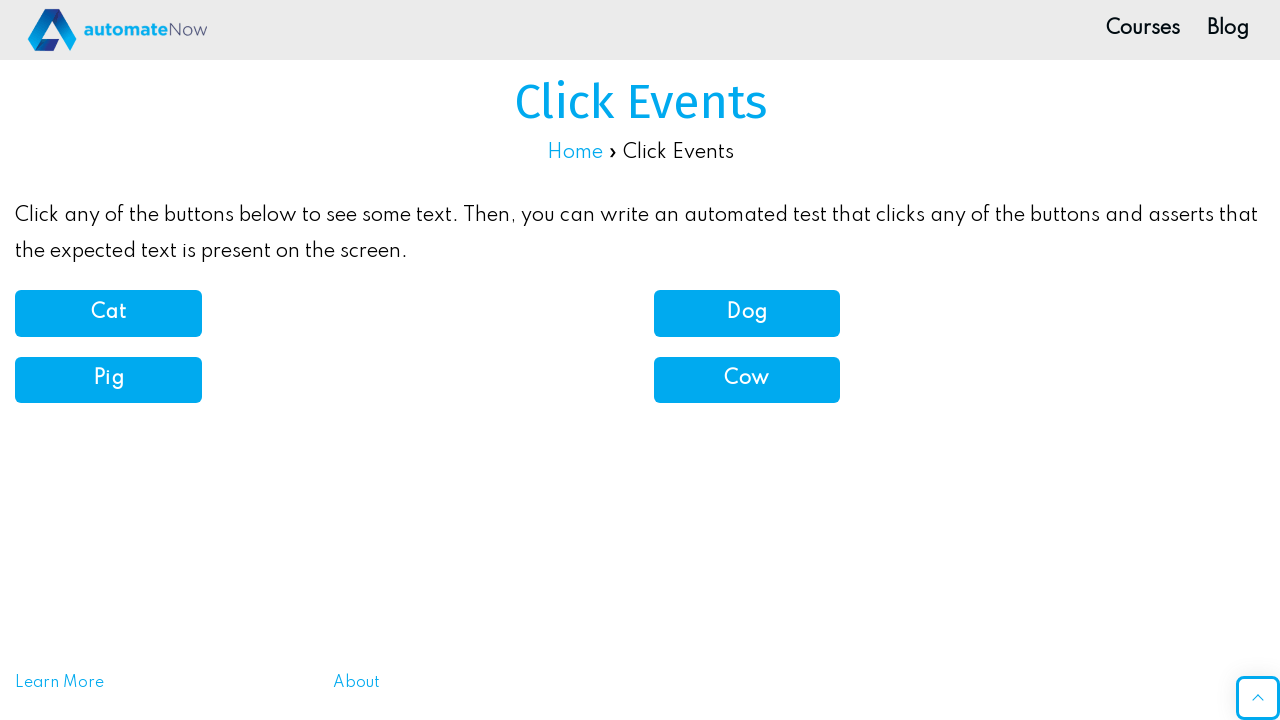

Navigated to practice automation click events page
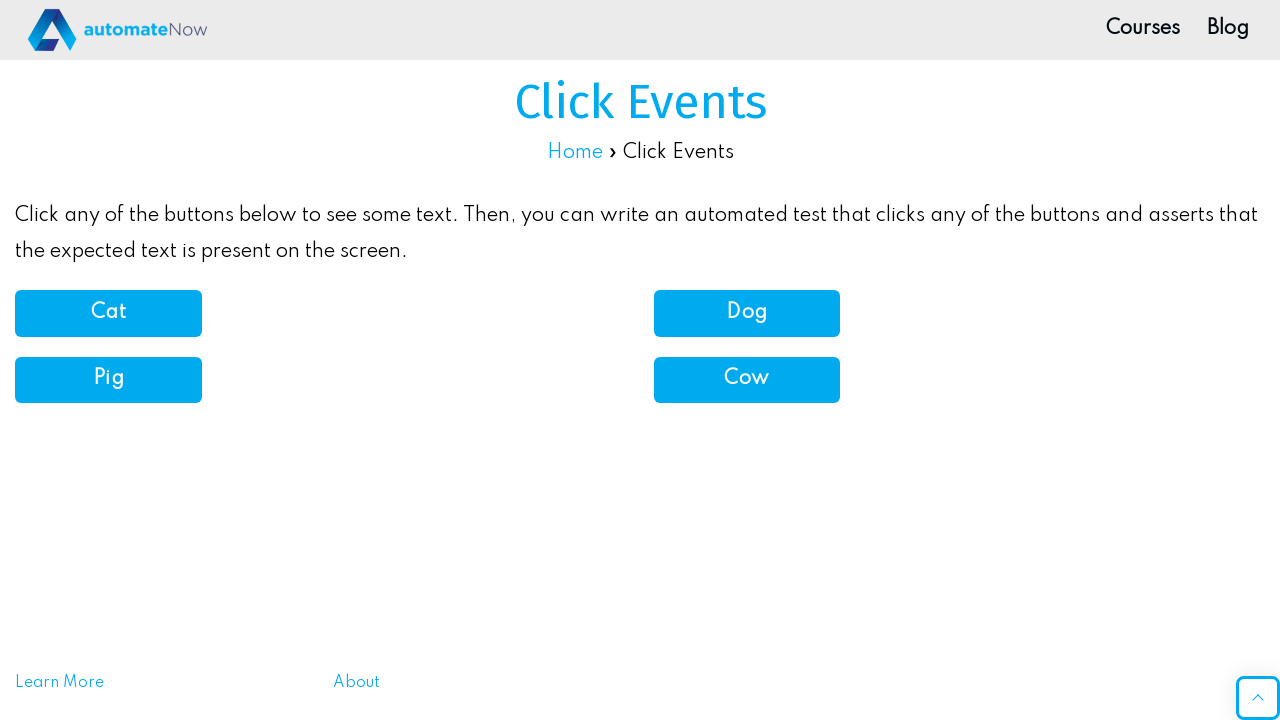

Clicked the pig button at (108, 380) on button[onclick='pigSound()']
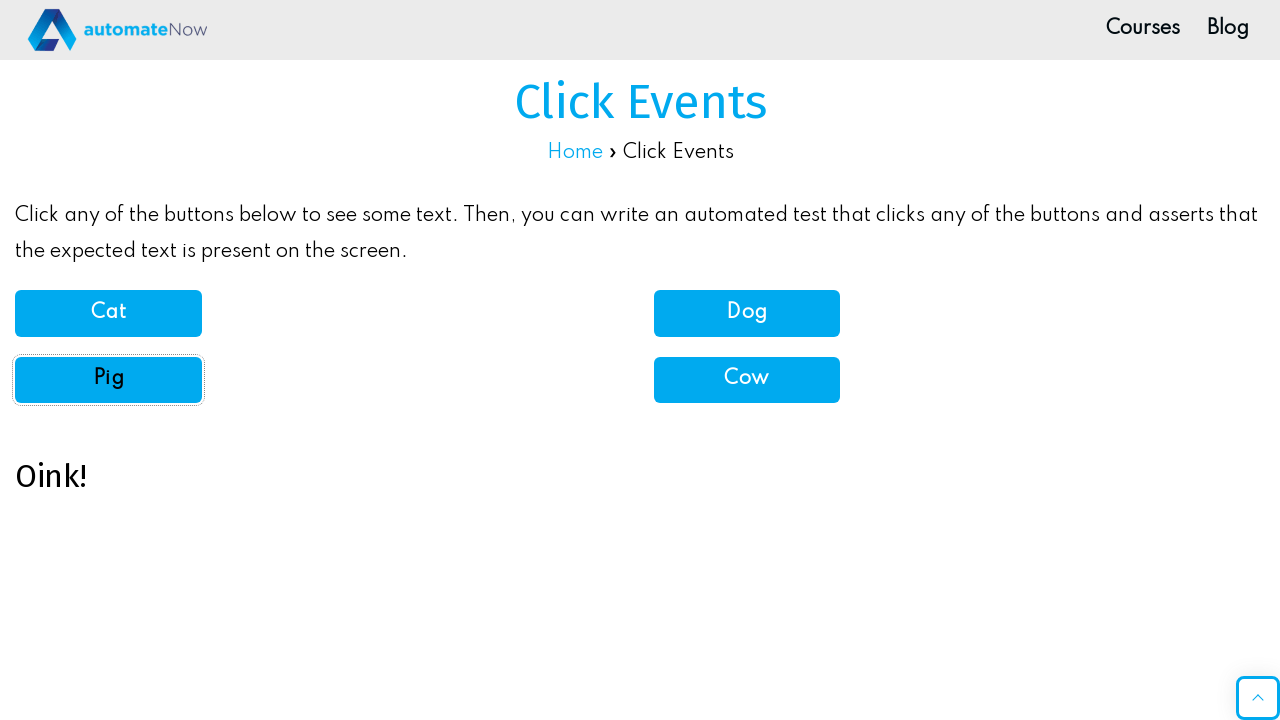

Demo text element appeared after pig button click
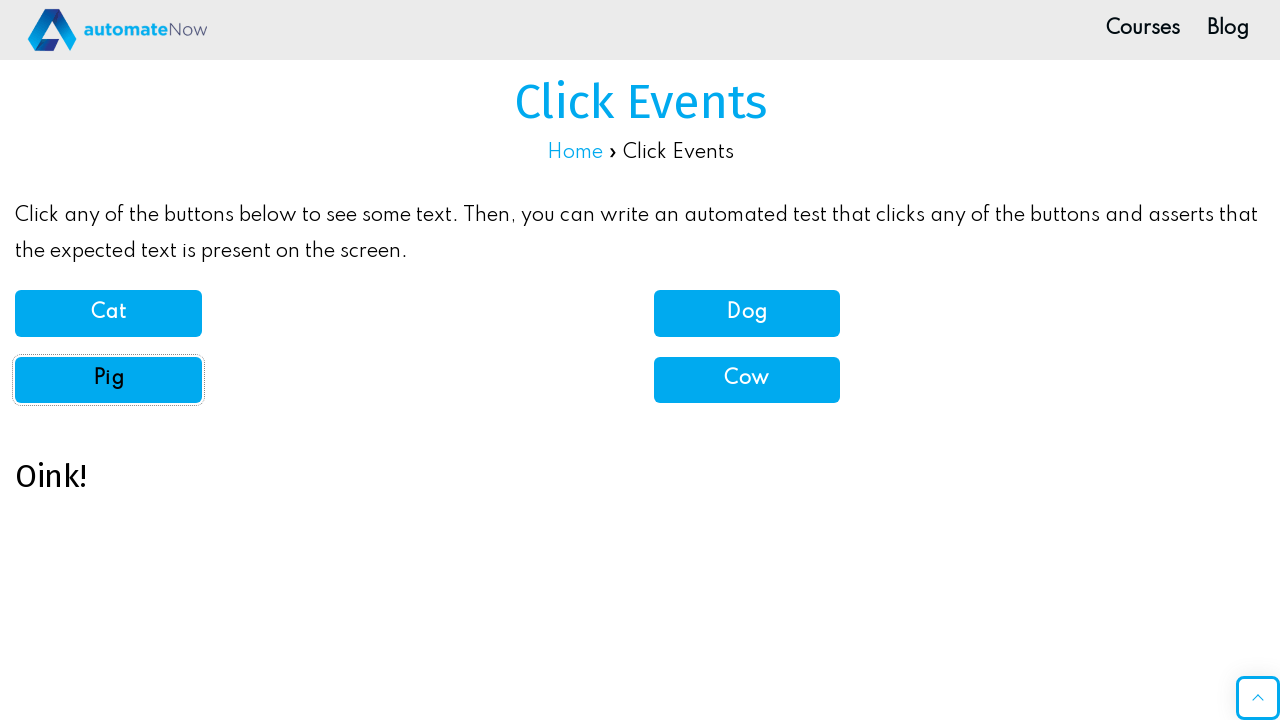

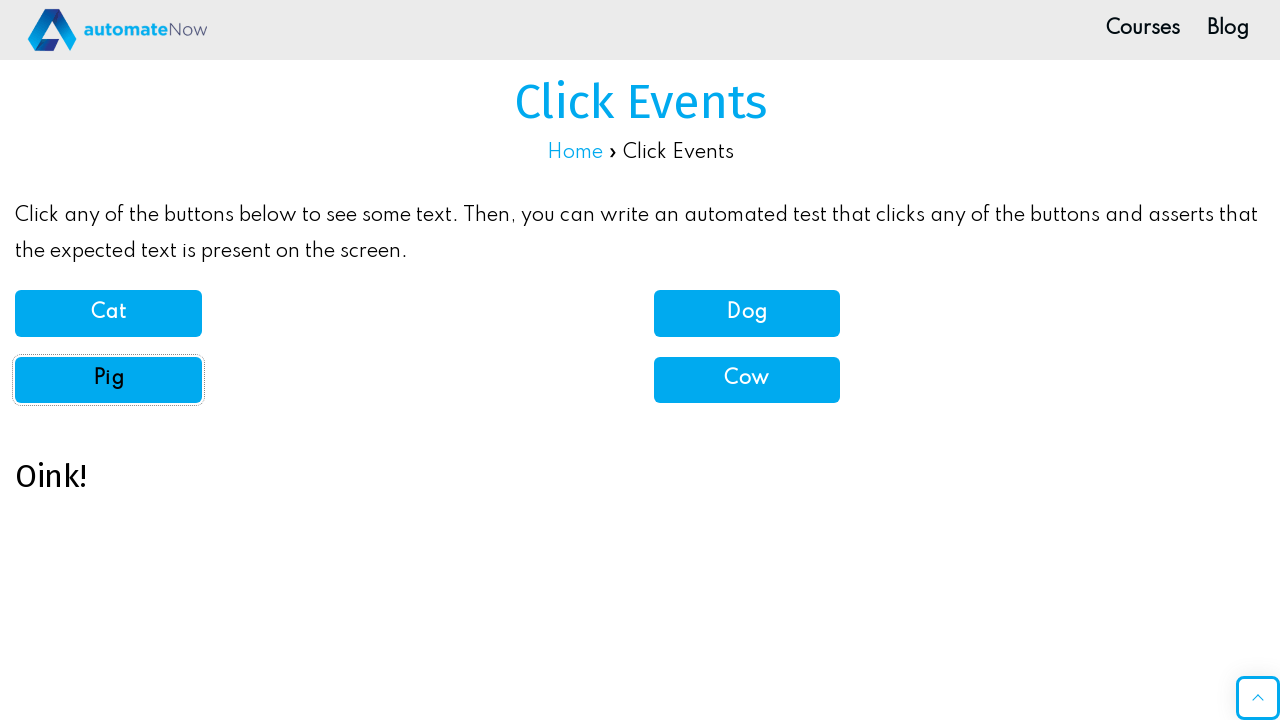